Tests window handling by clicking a link that opens a new window, switching between windows, and verifying titles

Starting URL: http://the-internet.herokuapp.com/windows

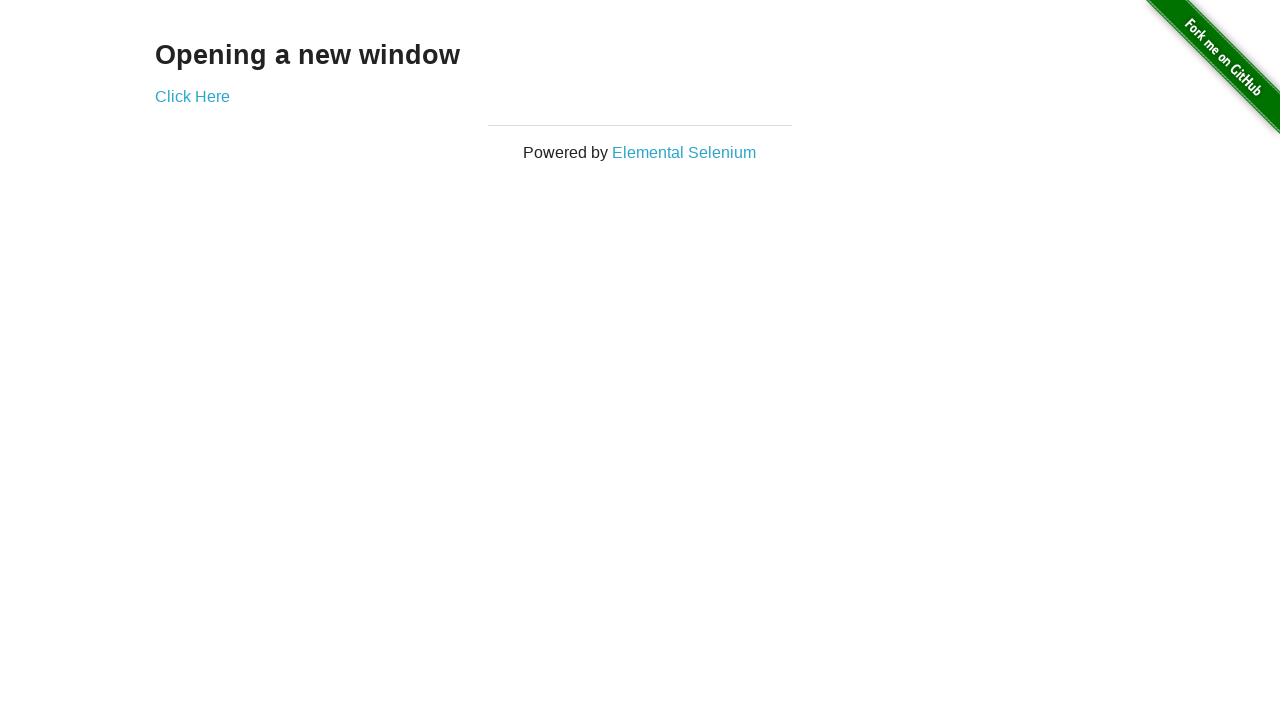

Clicked 'Click Here' link to open new window at (192, 96) on xpath=//a[contains(text(), 'Click Here')]
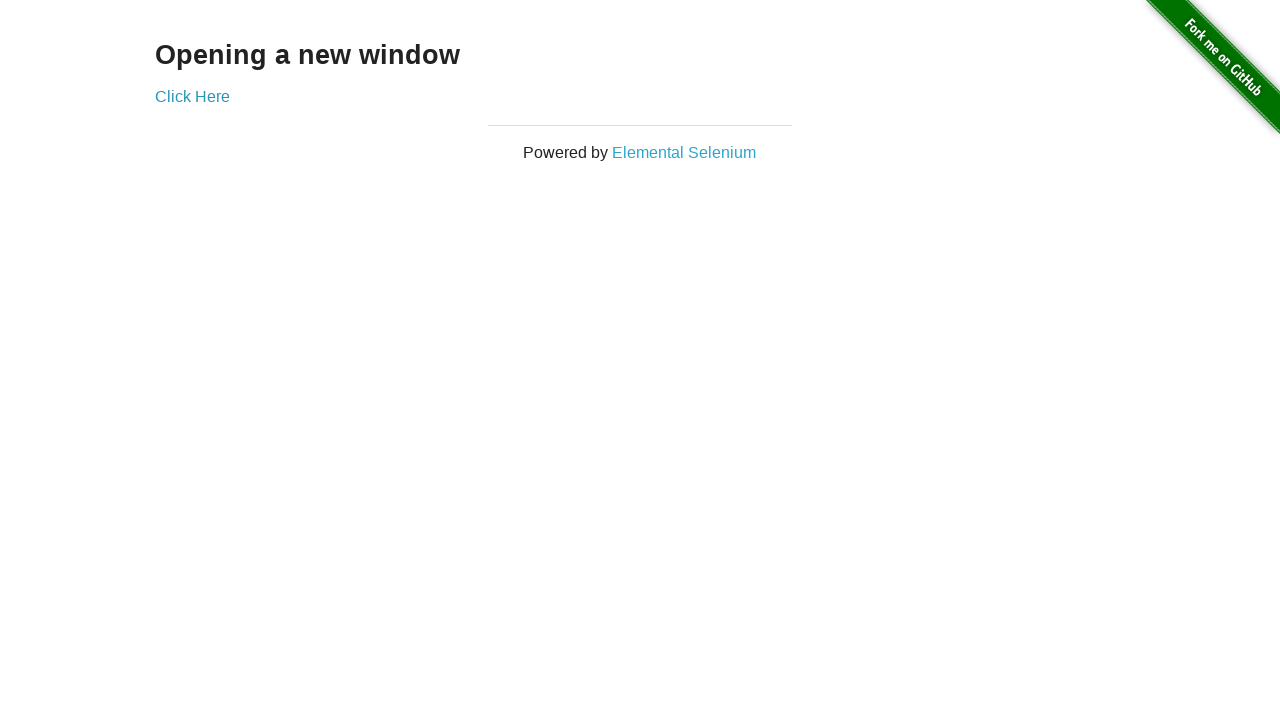

Retrieved new window title: New Window
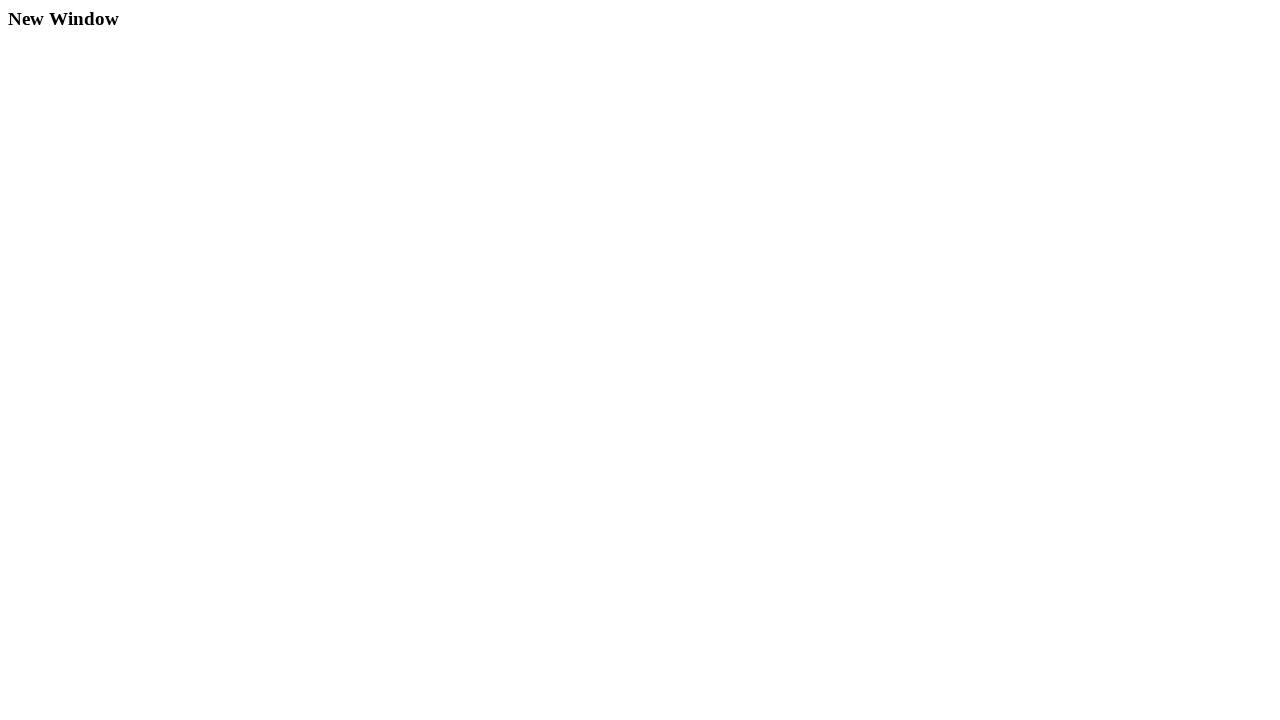

Retrieved original window title: The Internet
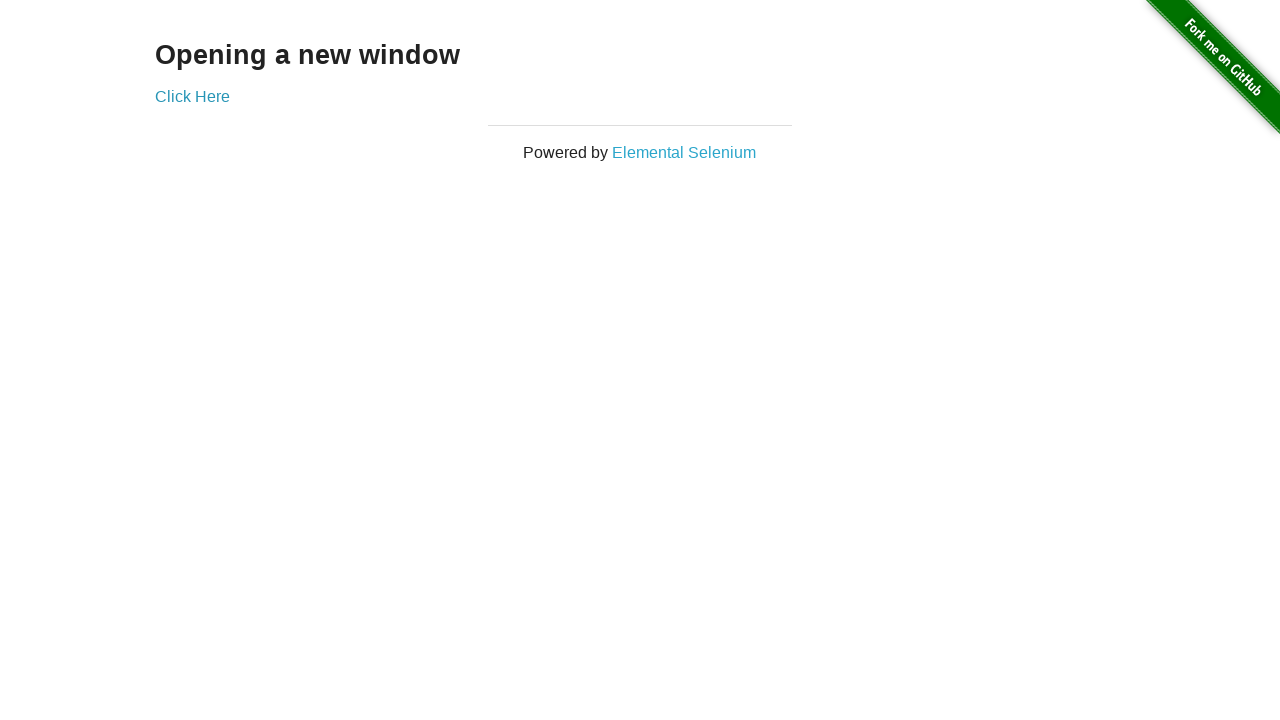

Closed the new window
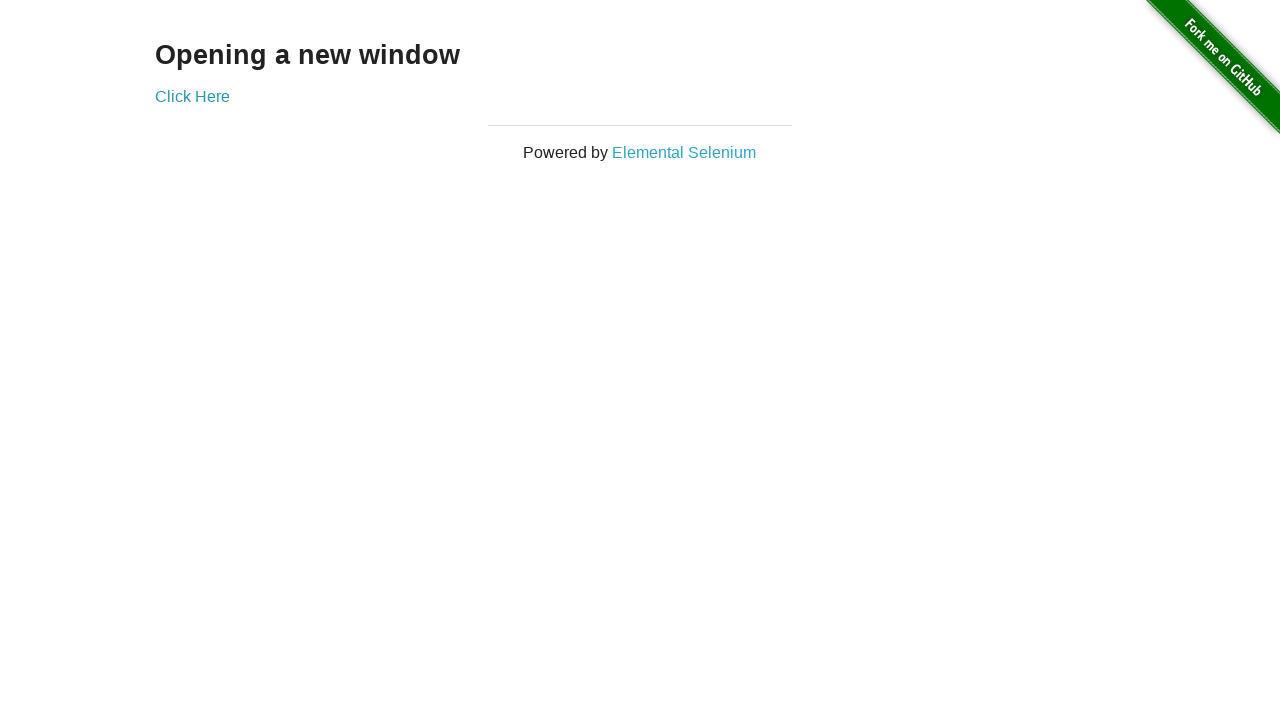

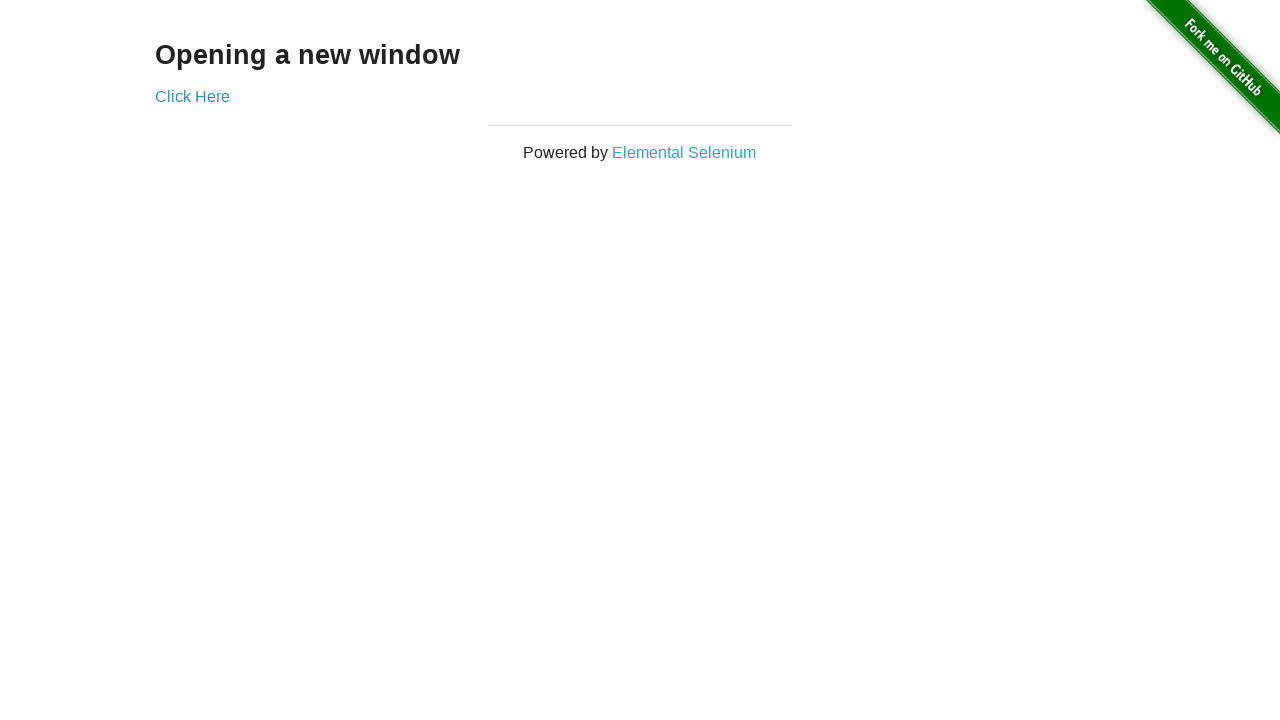